Tests copy-paste functionality between form fields by entering text in first name field, copying it, and pasting into last name field

Starting URL: http://demo.automationtesting.in/Register.html

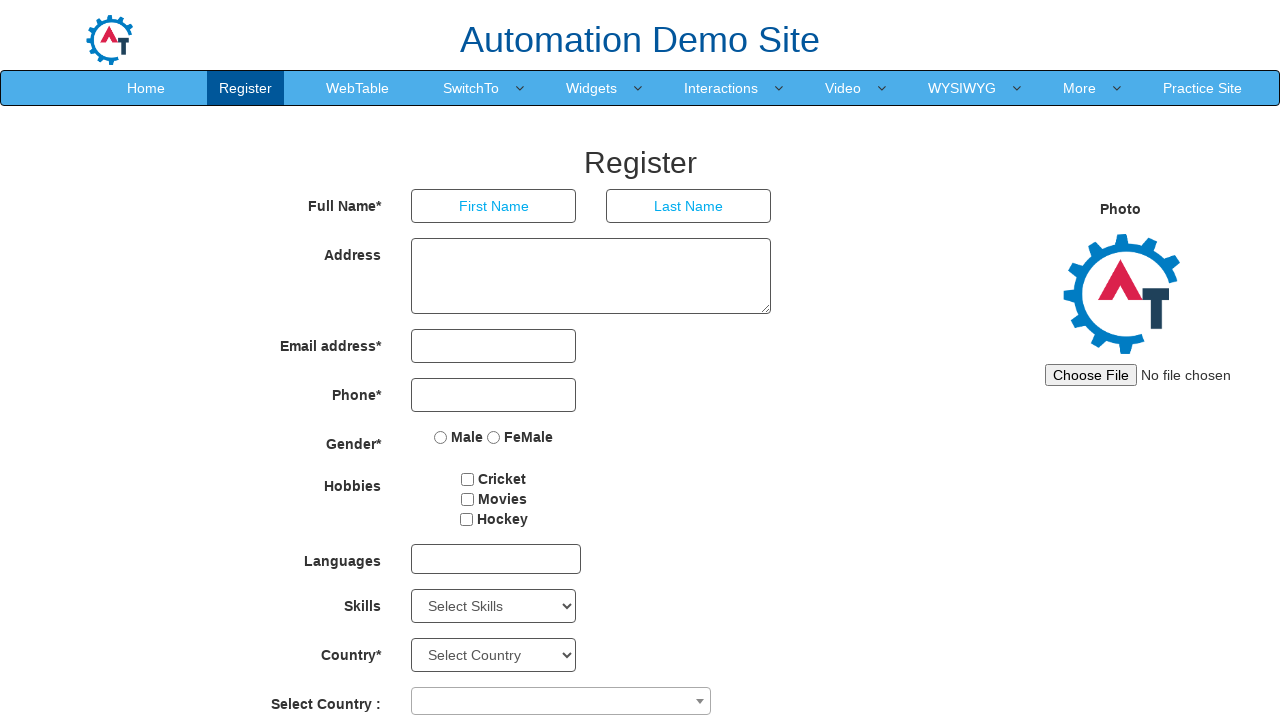

Filled first name field with 'admin' on input[placeholder='First Name']
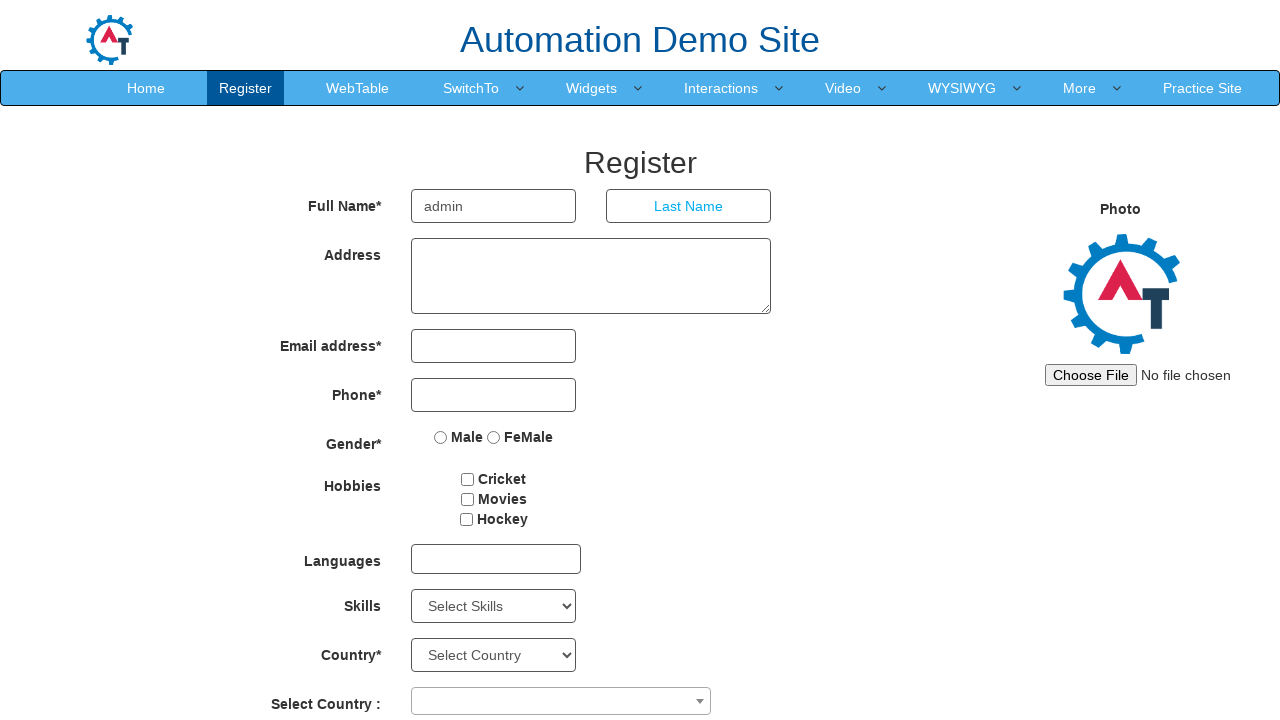

Double-clicked first name field to select all text at (494, 206) on input[placeholder='First Name']
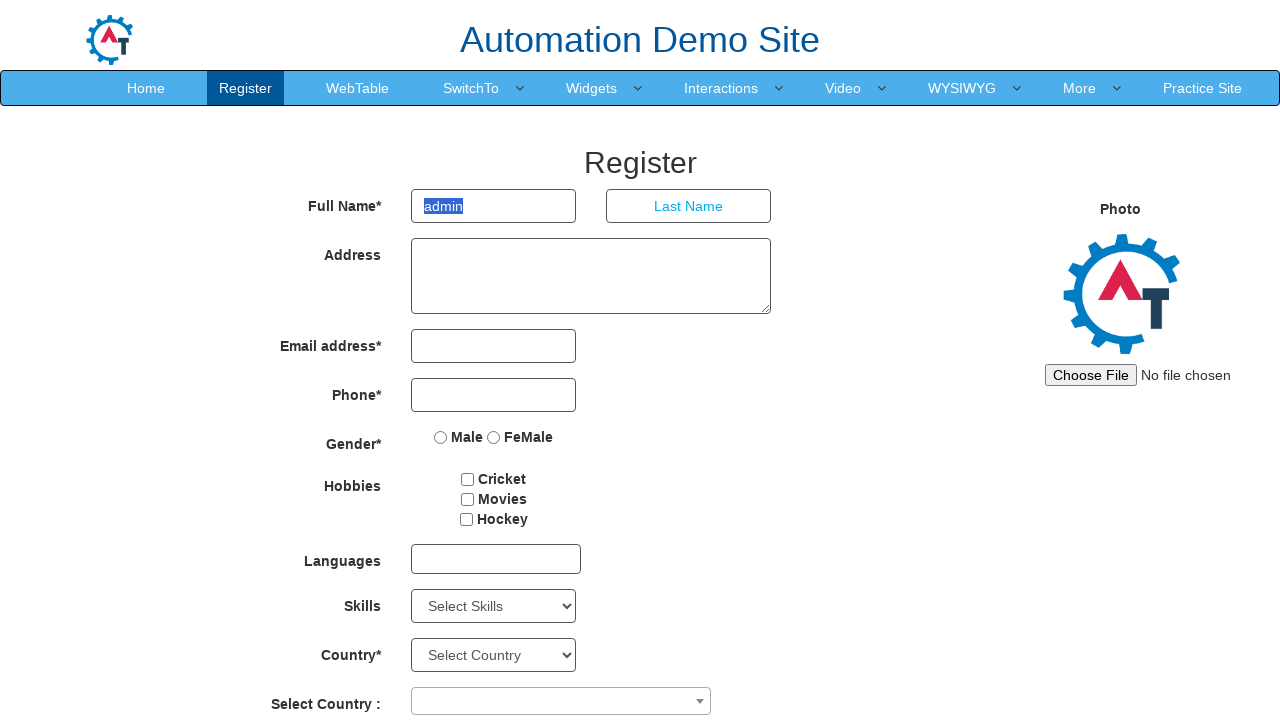

Copied selected text from first name field using Ctrl+C
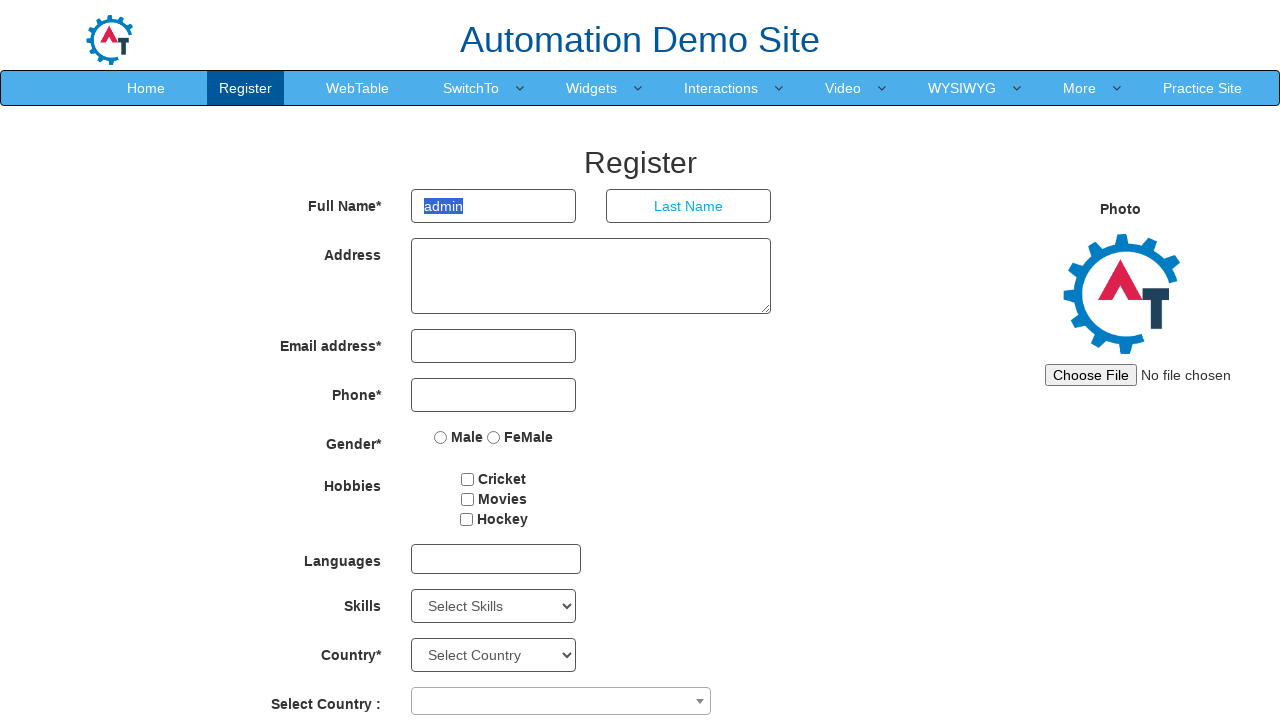

Clicked on last name field at (689, 206) on input[placeholder='Last Name']
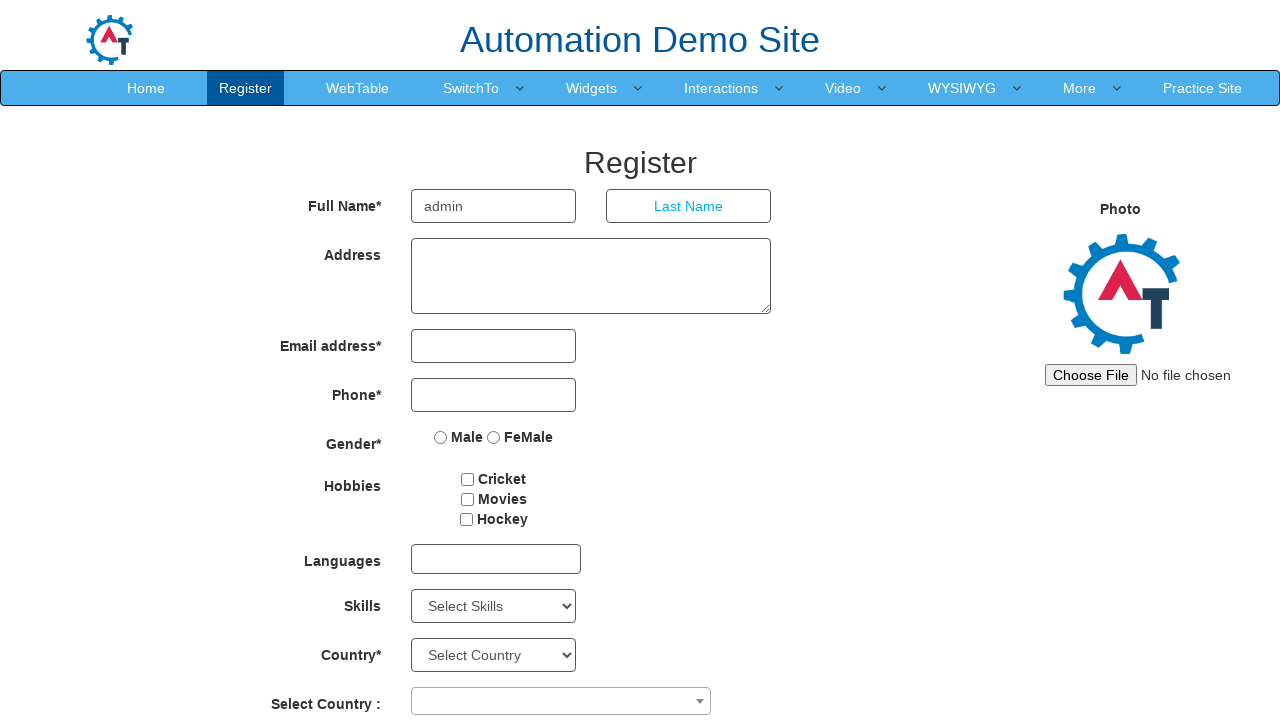

Pasted copied text into last name field using Ctrl+V
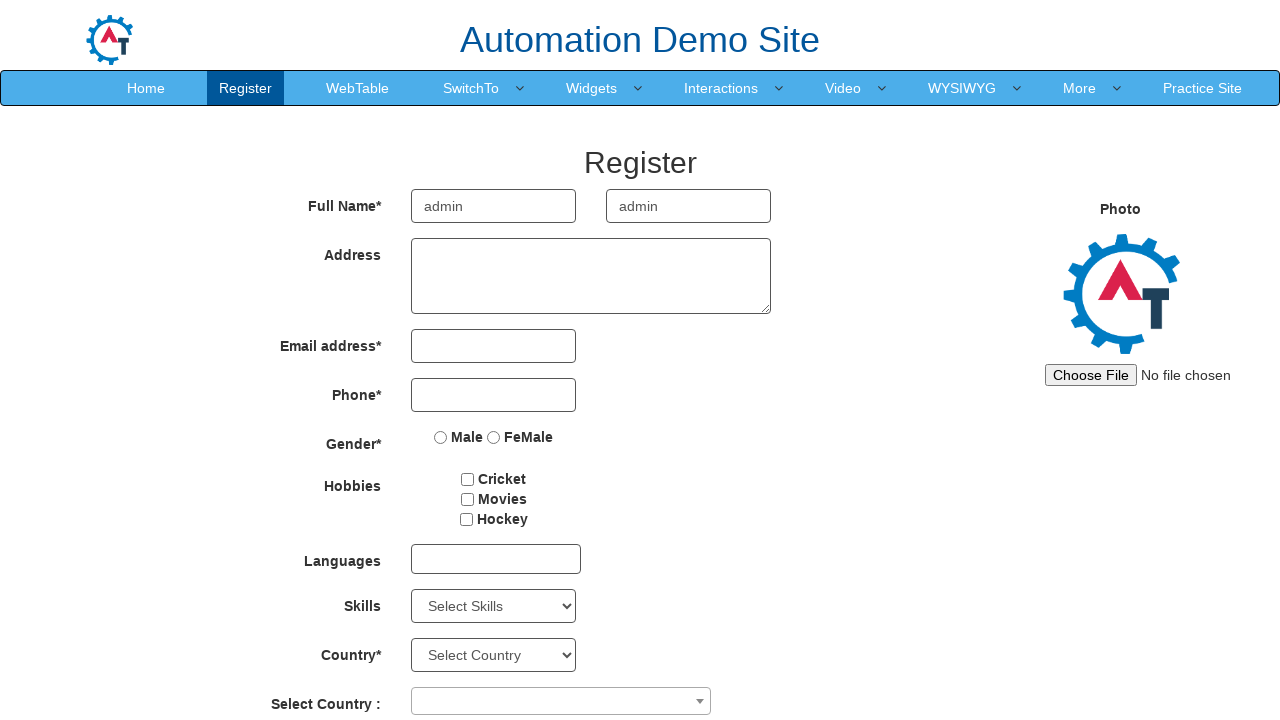

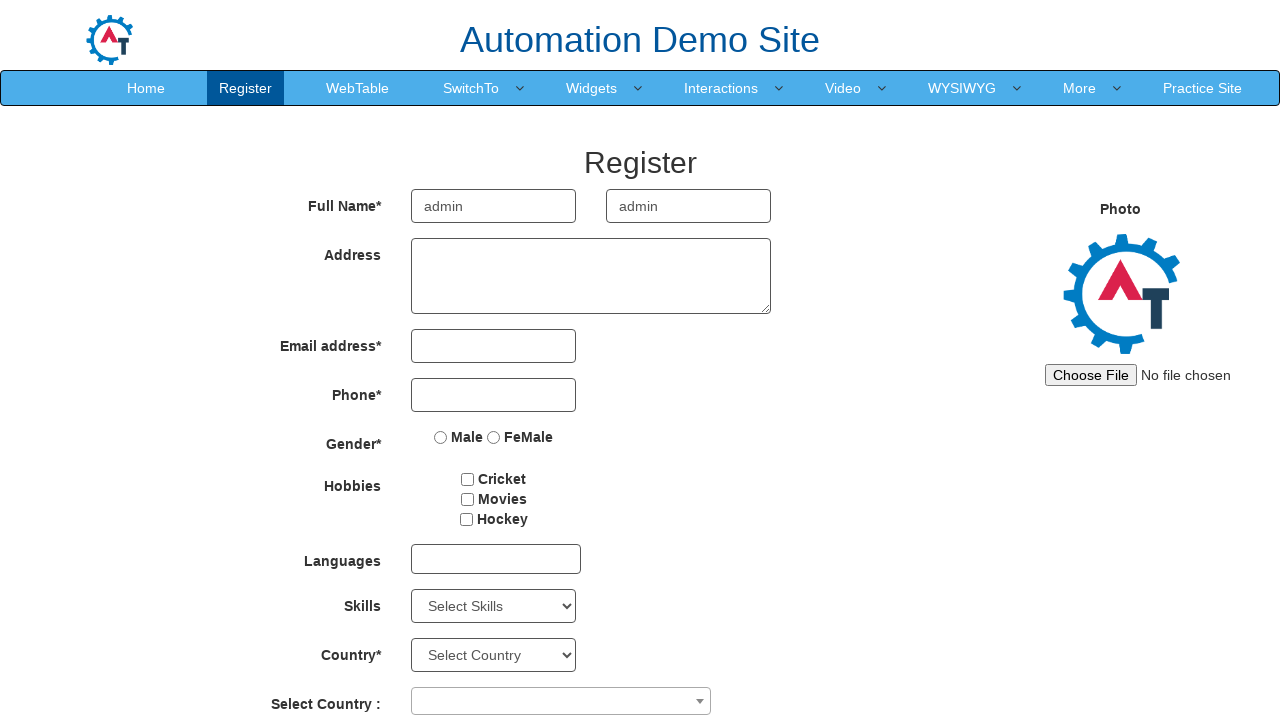